Tests explicit wait functionality by clicking timer button and waiting for QTP text to appear

Starting URL: https://seleniumpractise.blogspot.com/2016/08/how-to-use-explicit-wait-in-selenium.html

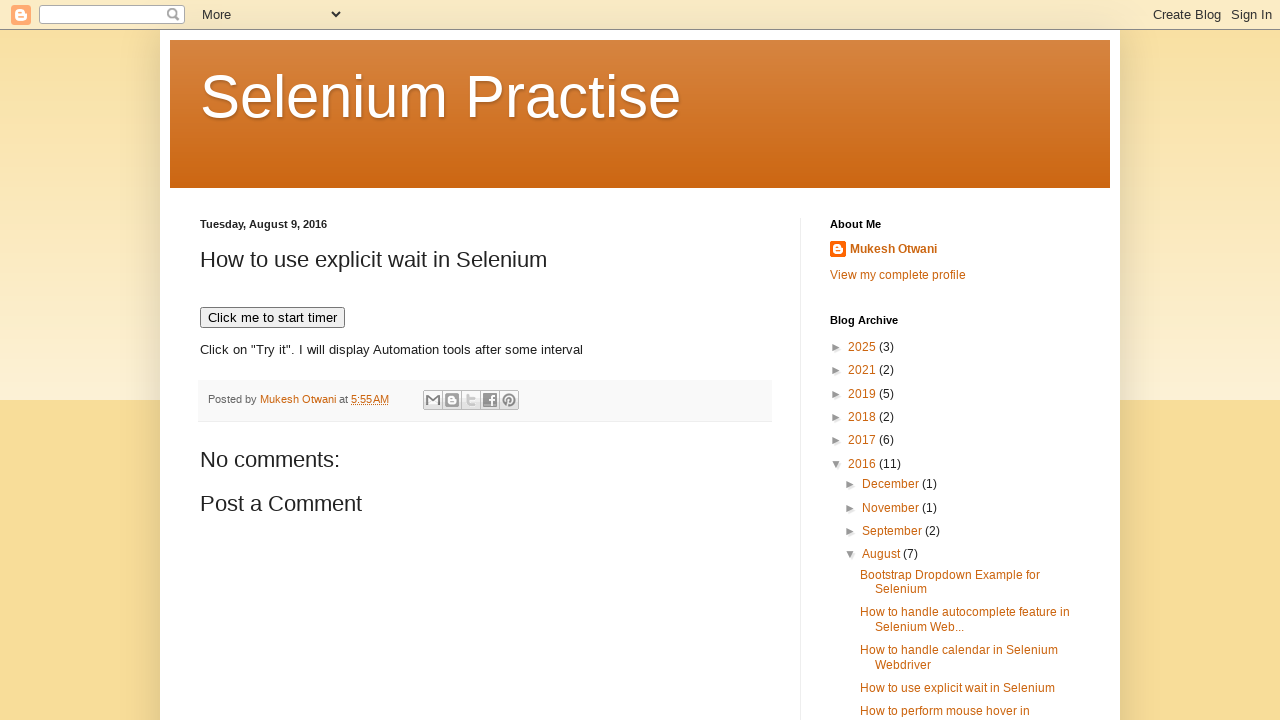

Clicked timer button to start the timer at (272, 318) on xpath=//button[text()='Click me to start timer']
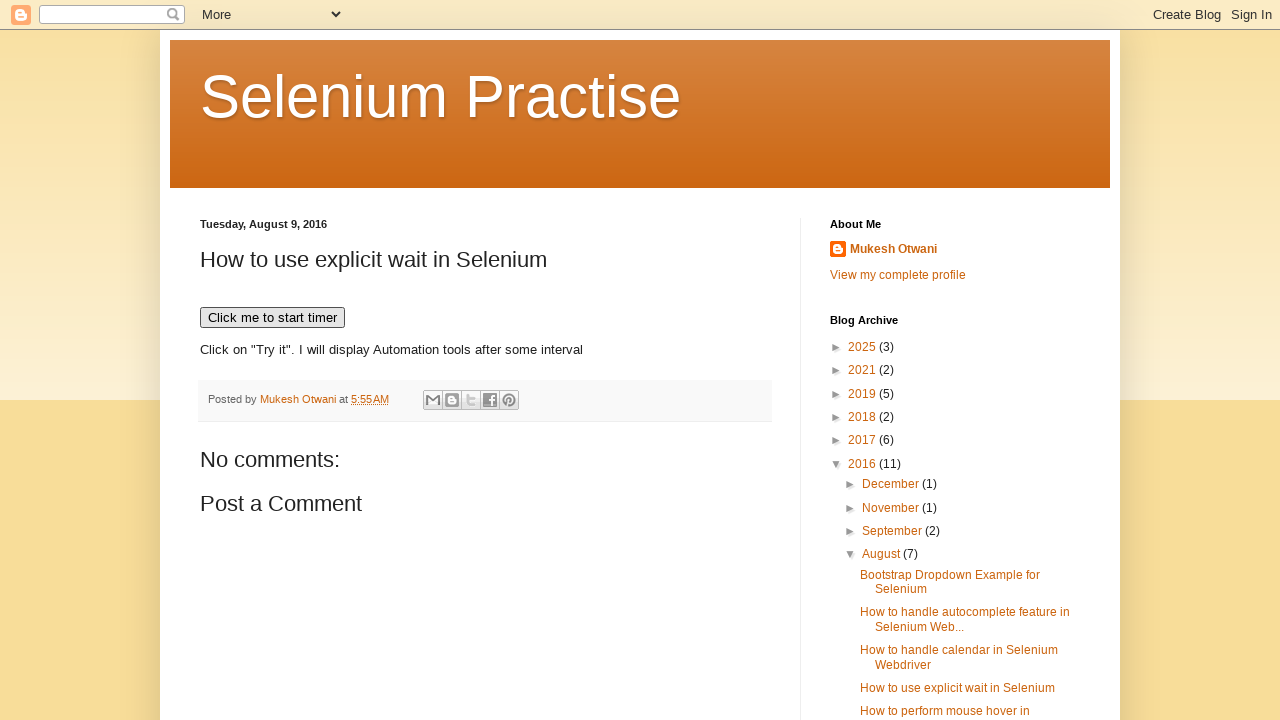

Waited for QTP text to appear (explicit wait completed)
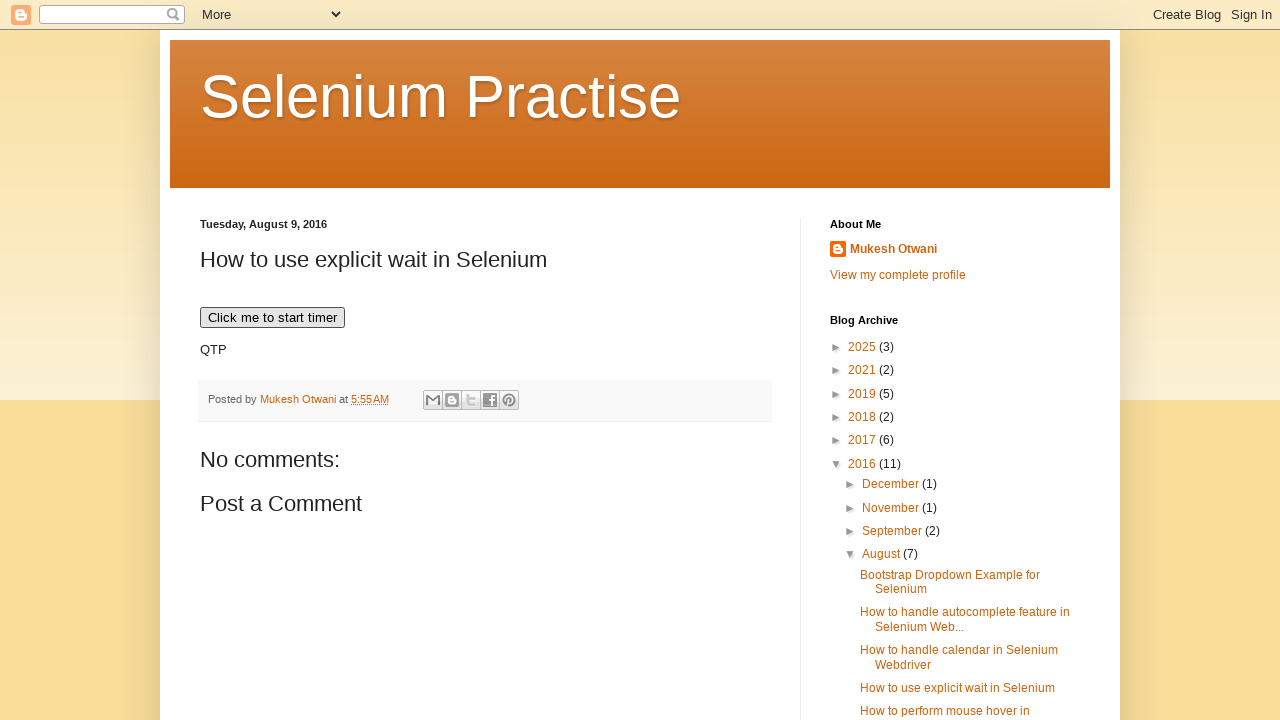

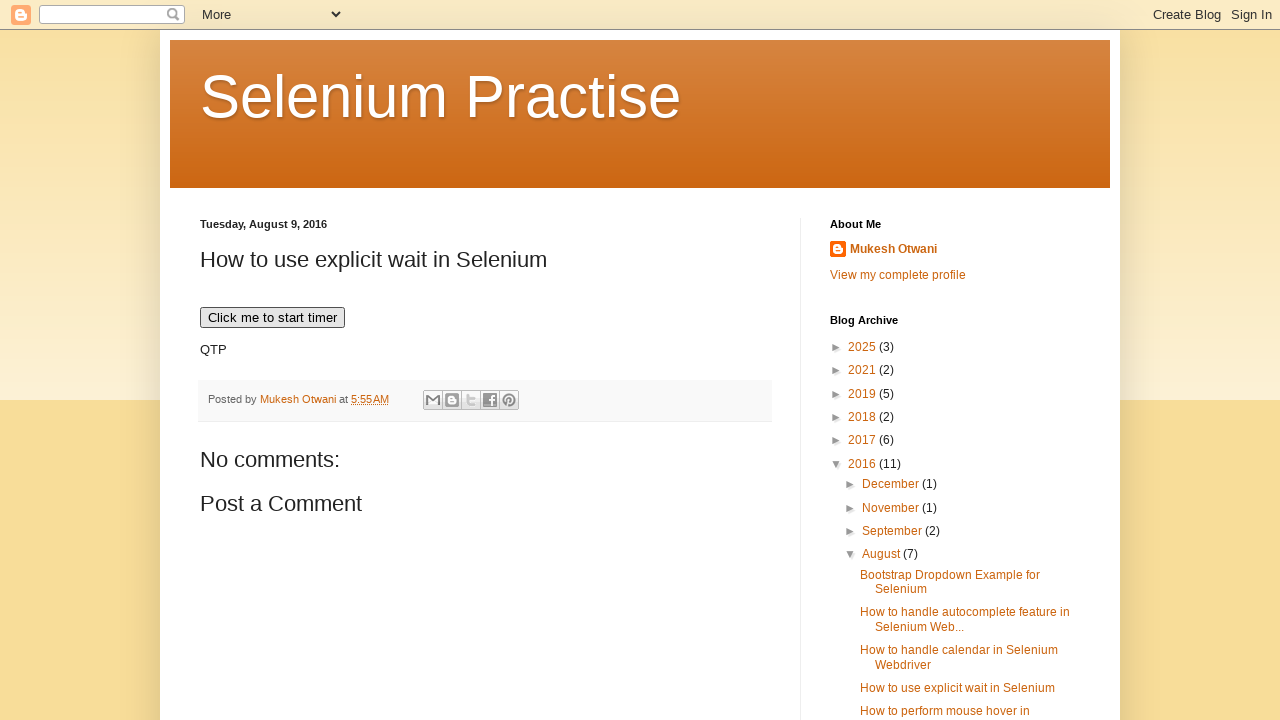